Tests hover functionality on profile 1 by hovering over the user image to reveal the caption, verifying the name displays correctly, and clicking the profile link.

Starting URL: http://the-internet.herokuapp.com/hovers

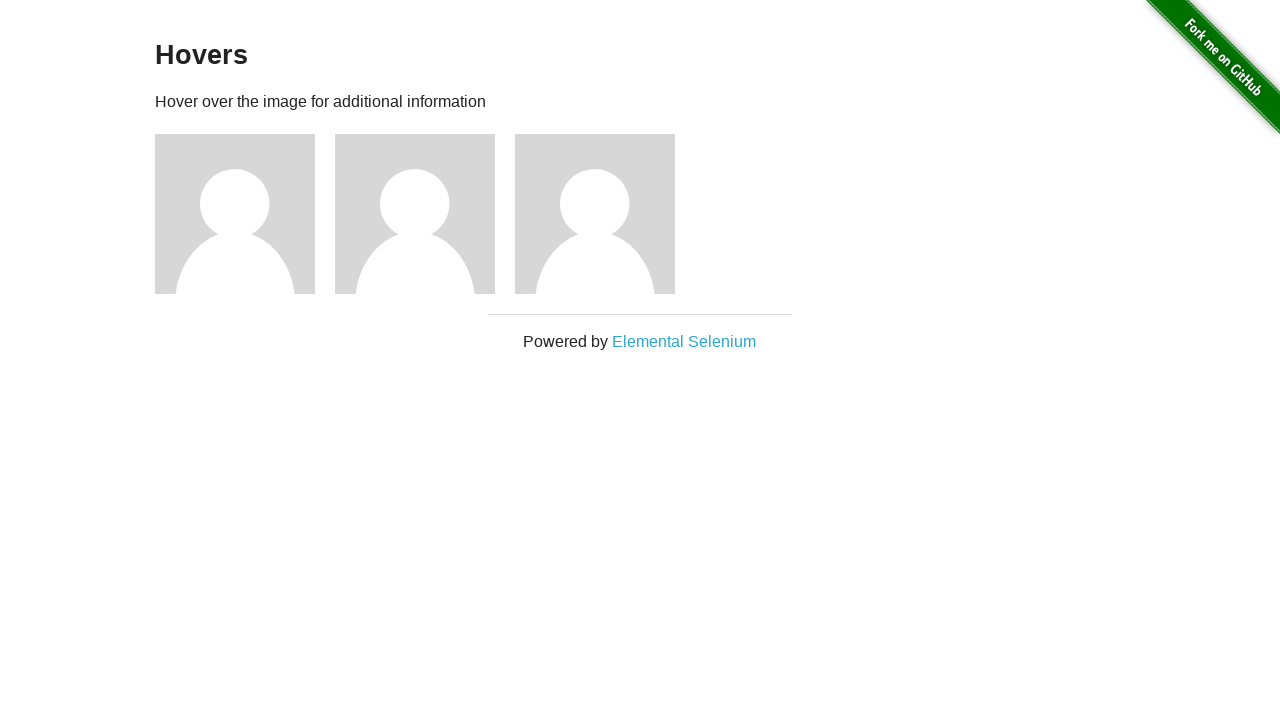

Hovered over user 1 image to reveal caption at (235, 214) on xpath=//*[@id='content']/div[1]/div[1]/img
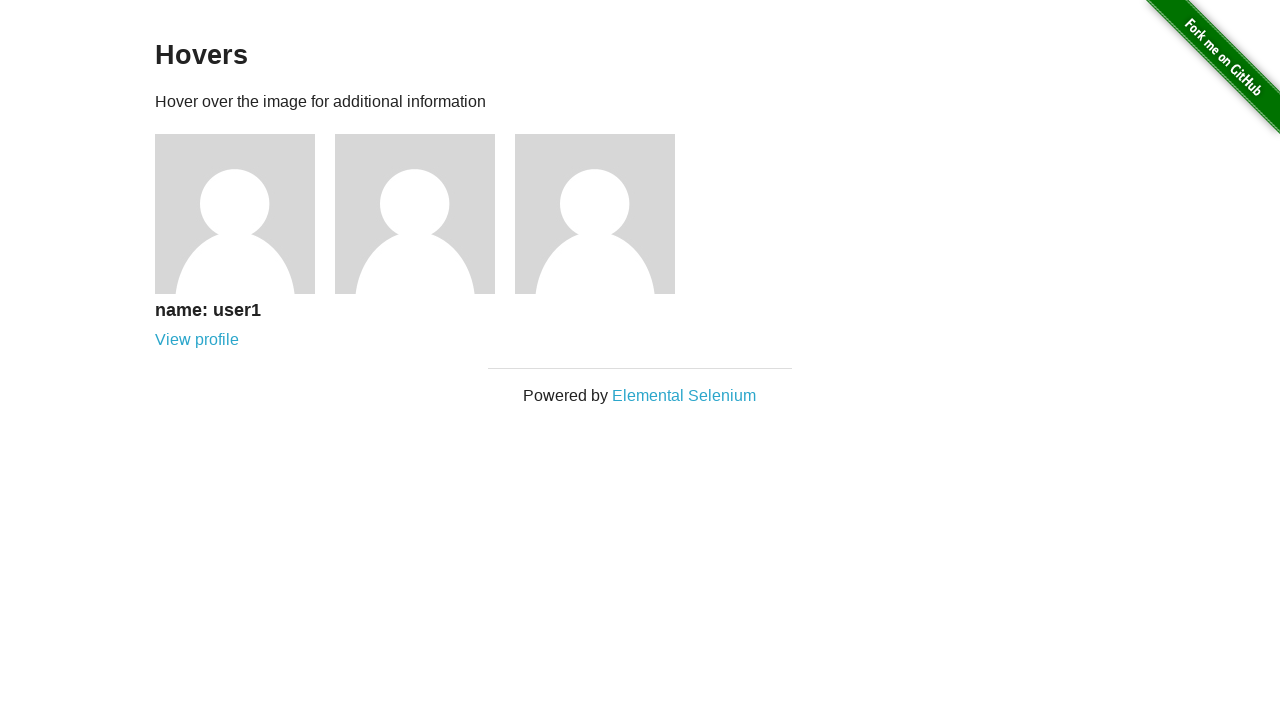

Caption appeared with user name visible
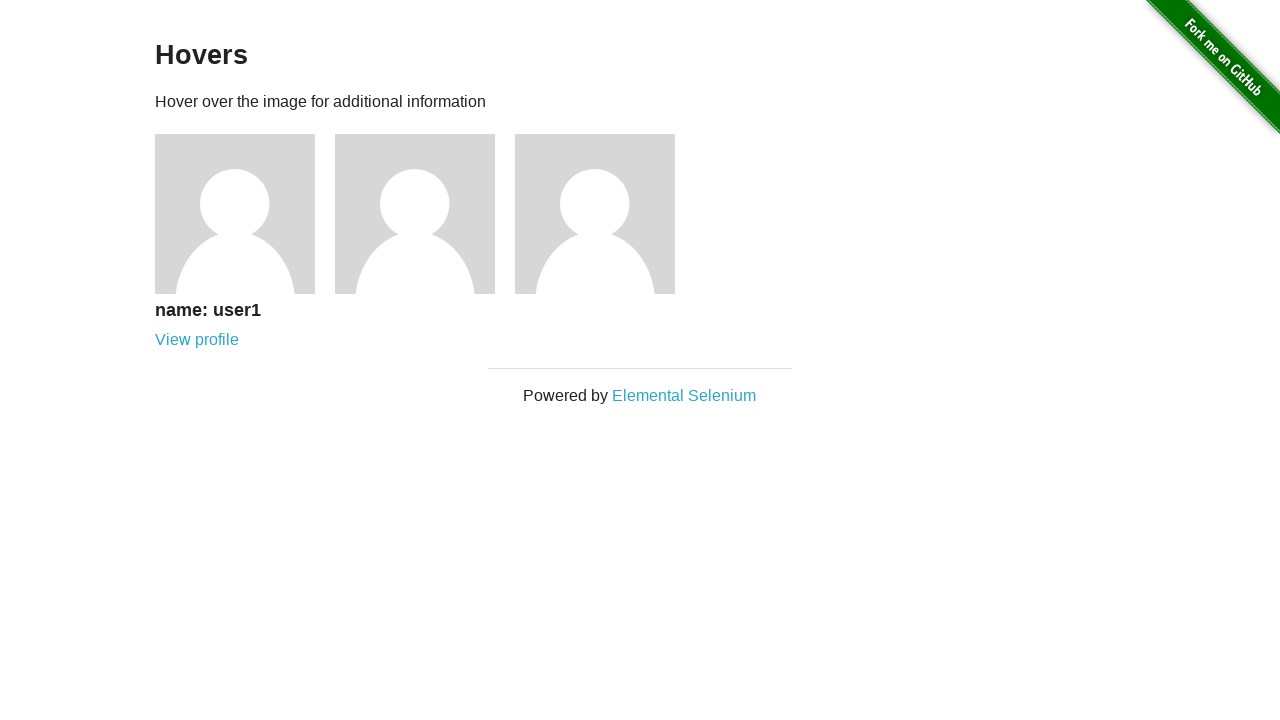

Clicked on profile link for user 1 at (197, 340) on xpath=//*[@id='content']/div[1]/div[1]/div/a
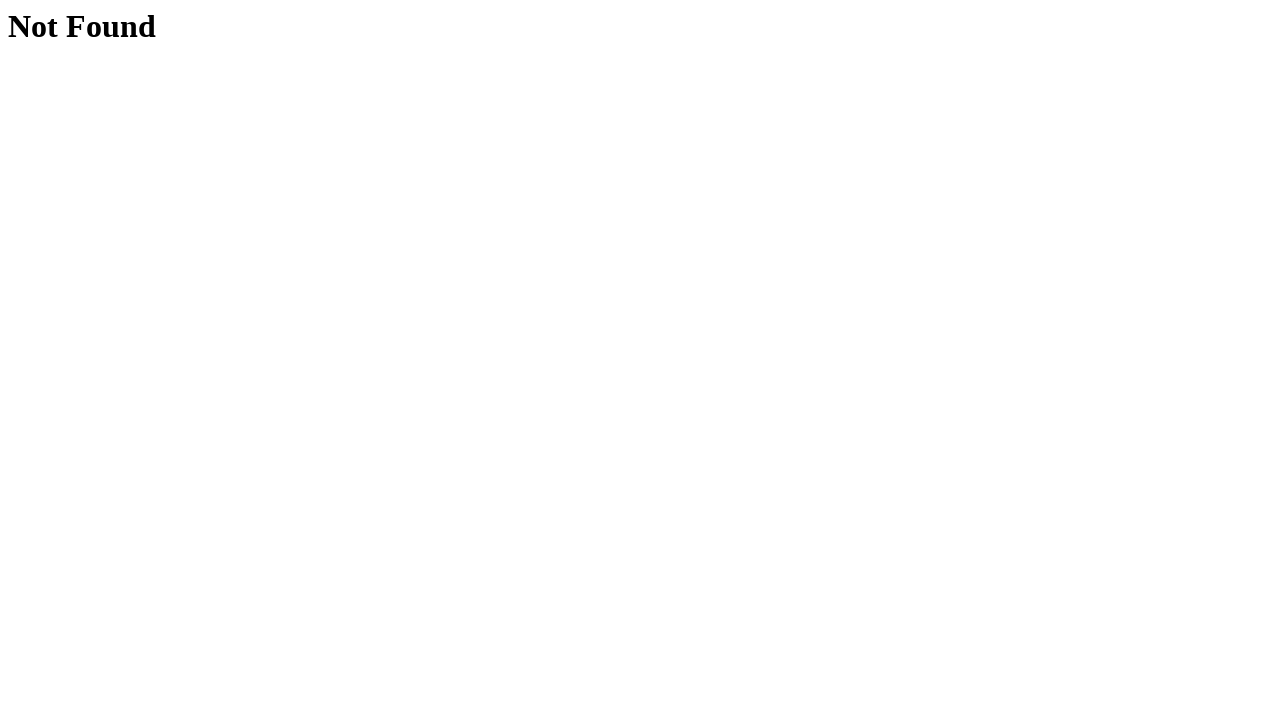

Profile page loaded successfully with heading present
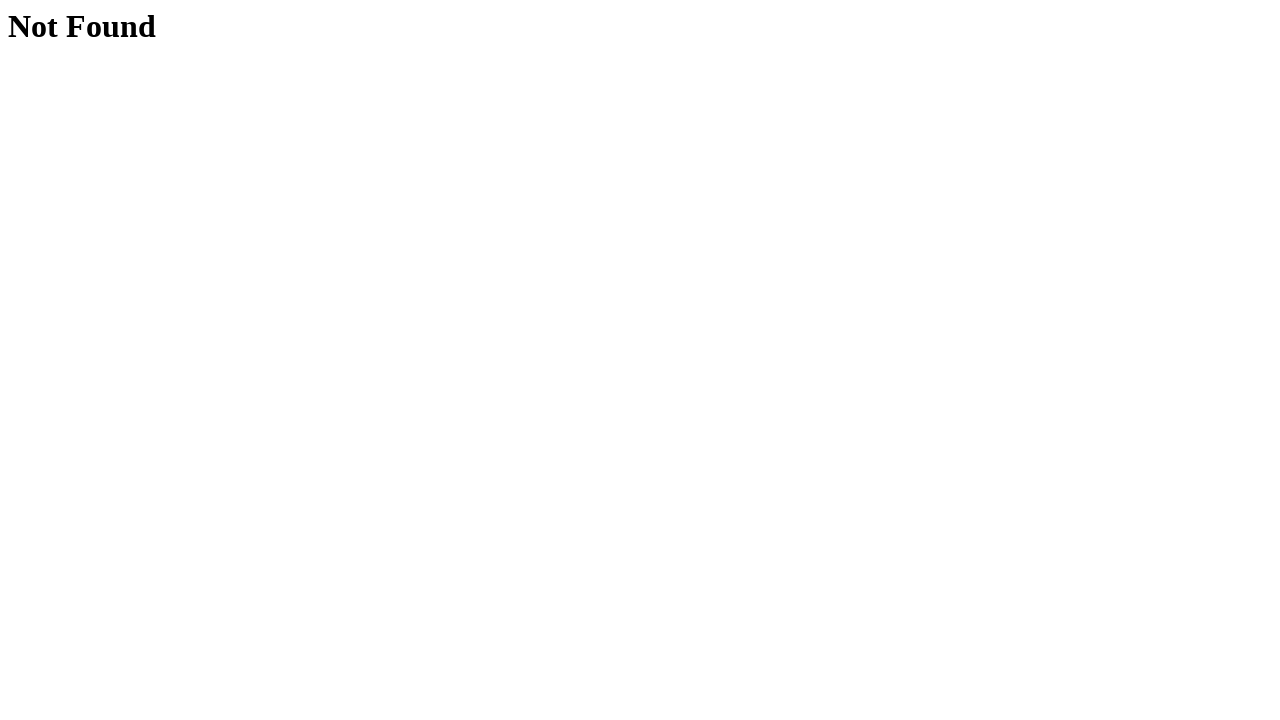

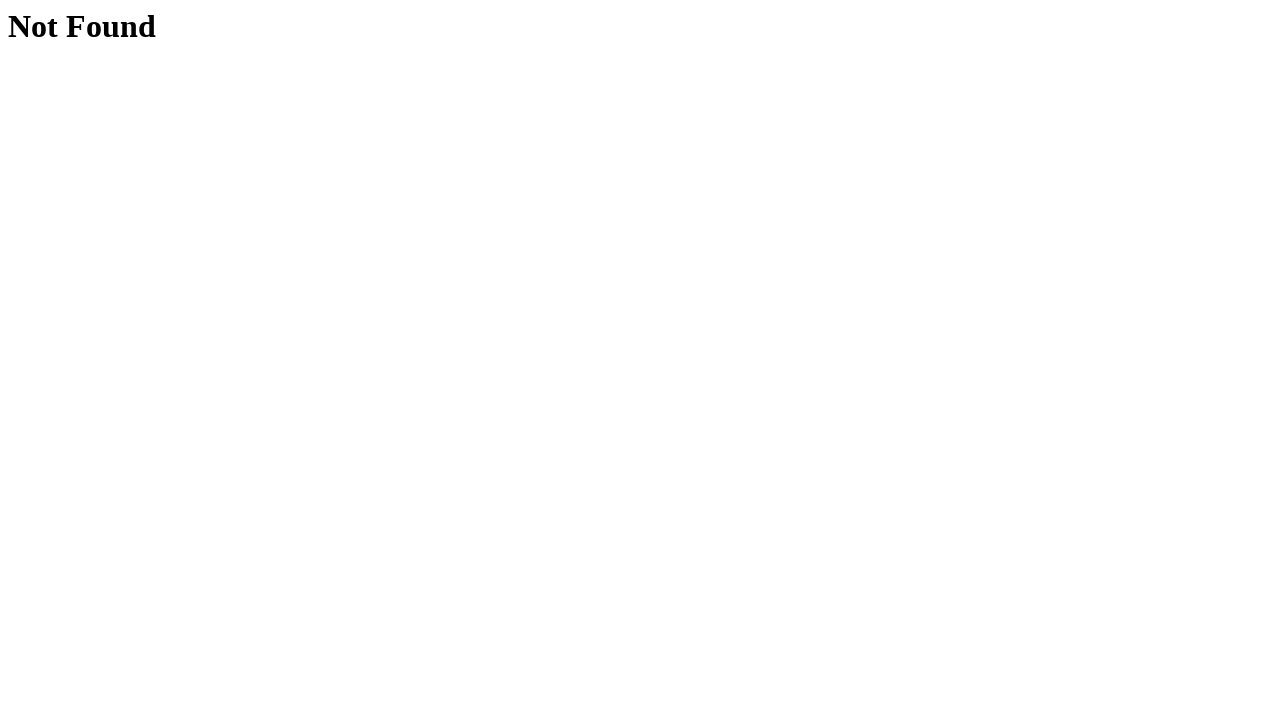